Navigates to the RedBus website homepage and verifies the page loads successfully. The original script also disabled browser notifications which is handled via Playwright context configuration.

Starting URL: https://www.redbus.in/

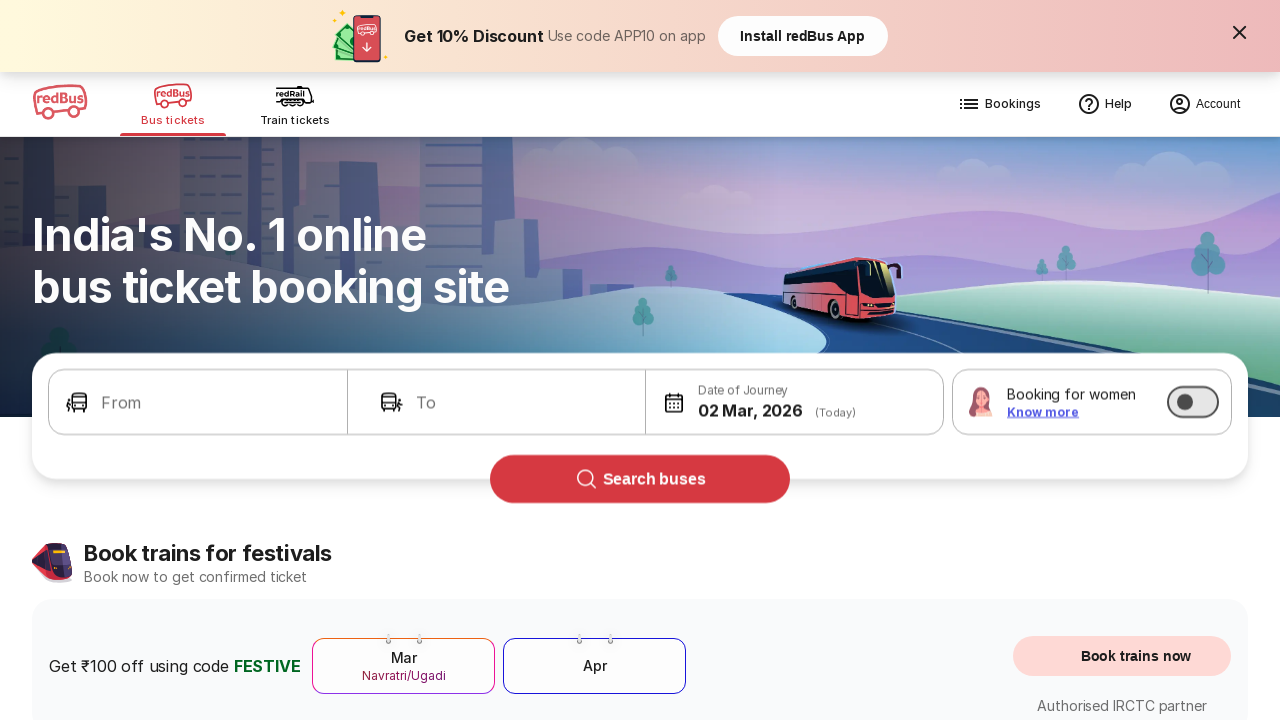

Waited for page DOM content to load
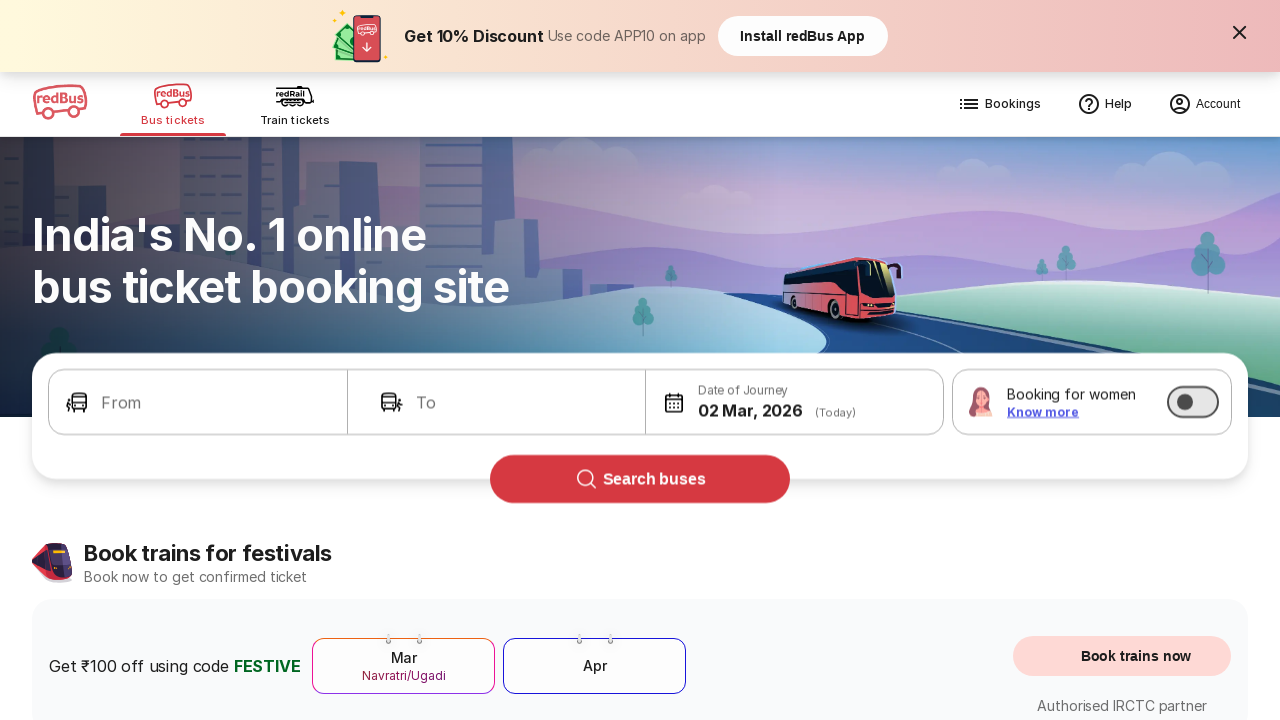

Verified body element is visible - RedBus homepage loaded successfully
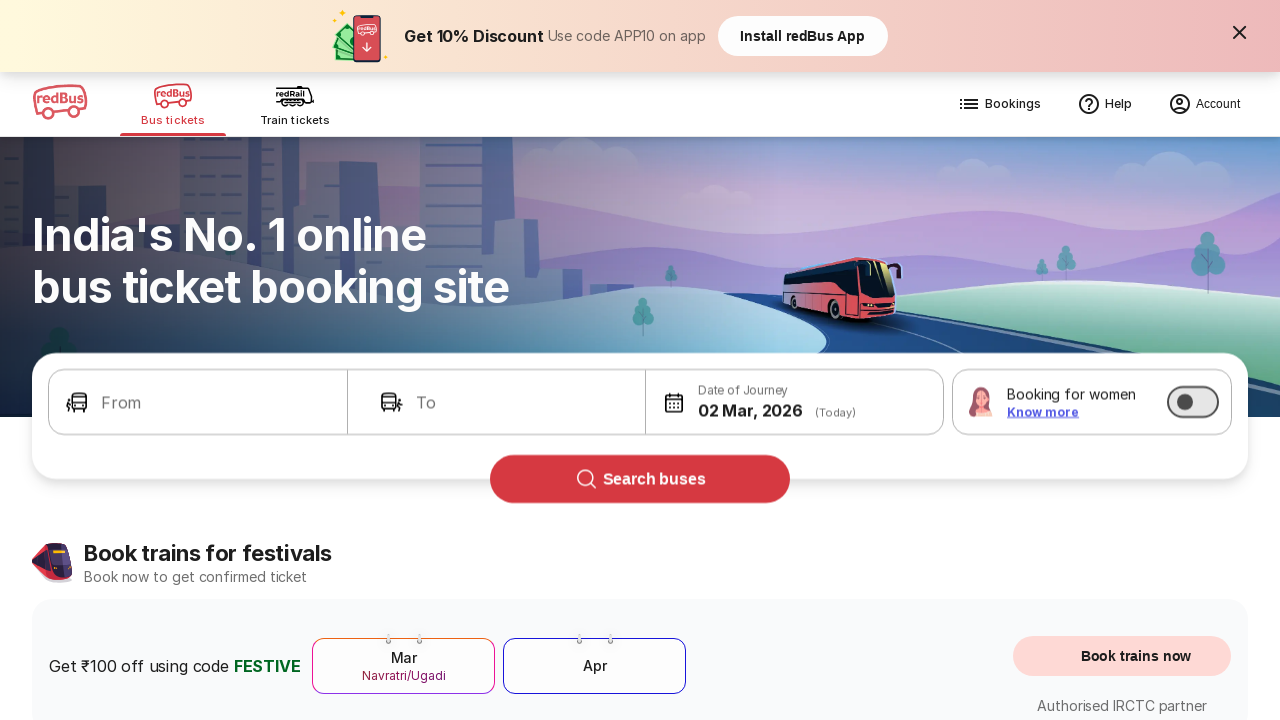

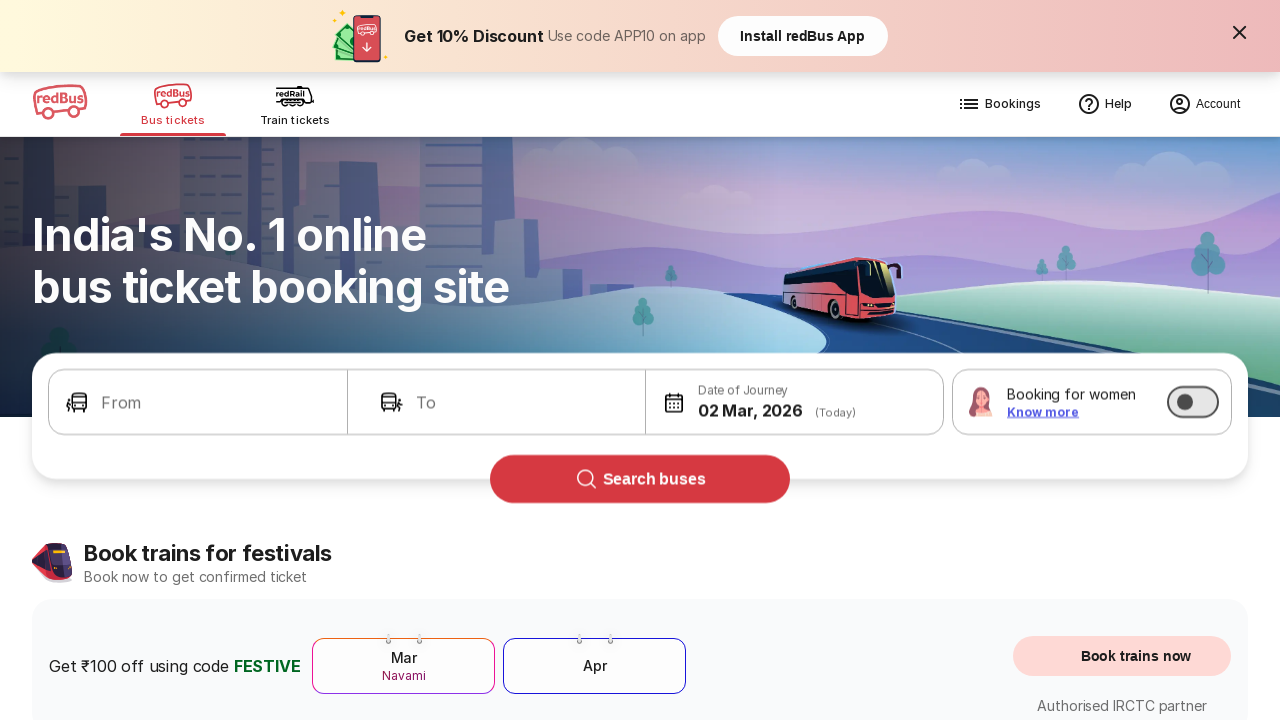